Tests mouse hover functionality by hovering over an image and a buy button, then clicking the buy button

Starting URL: https://qaplayground.dev/apps/mouse-hover/

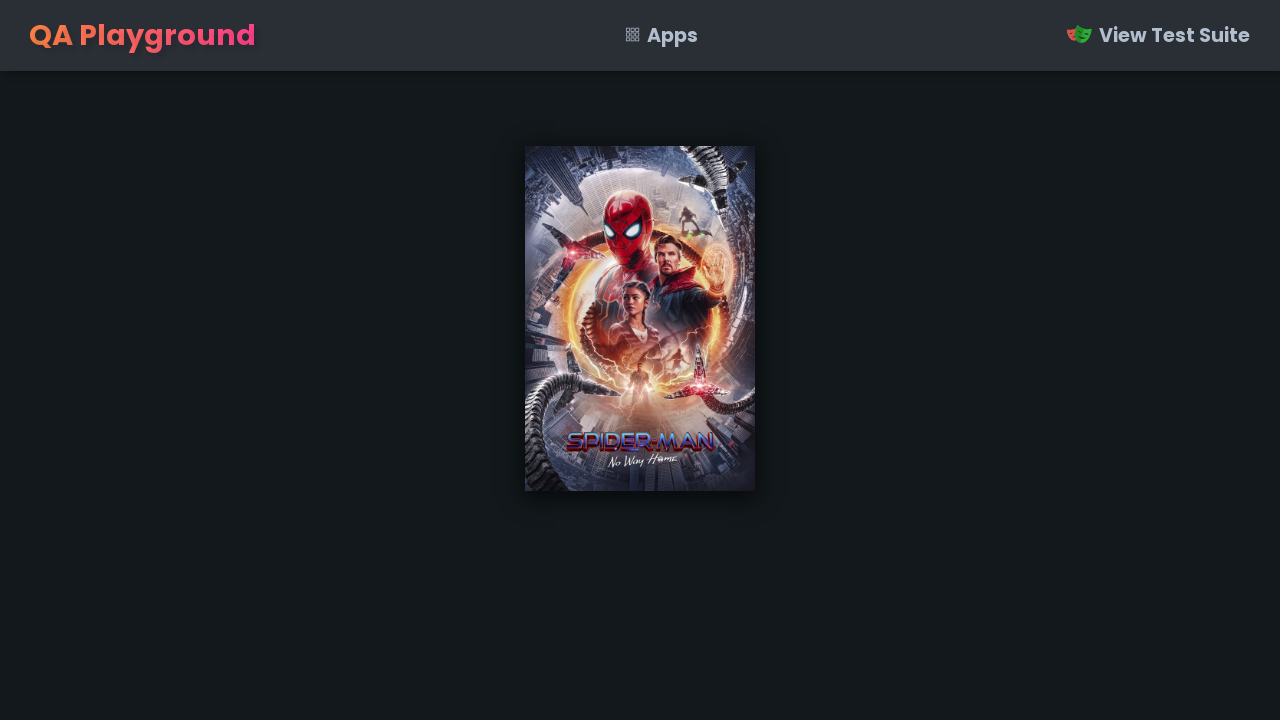

Located the poster image element
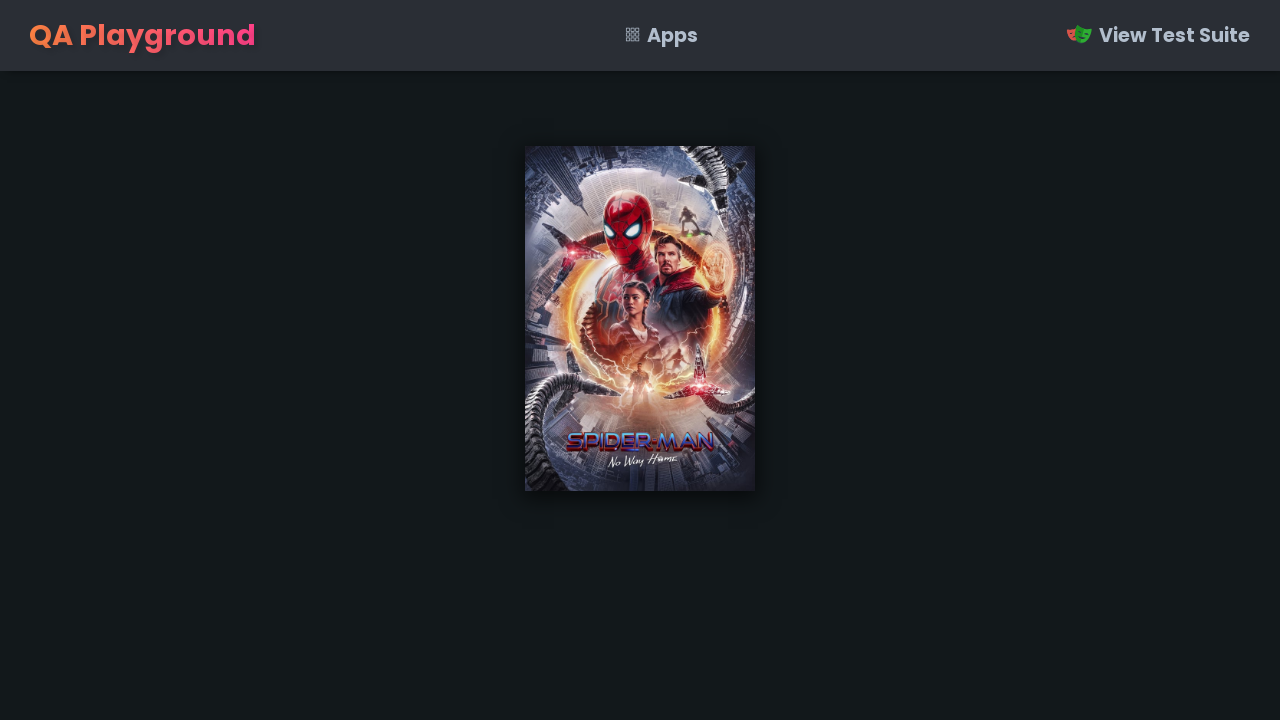

Located the buy button element
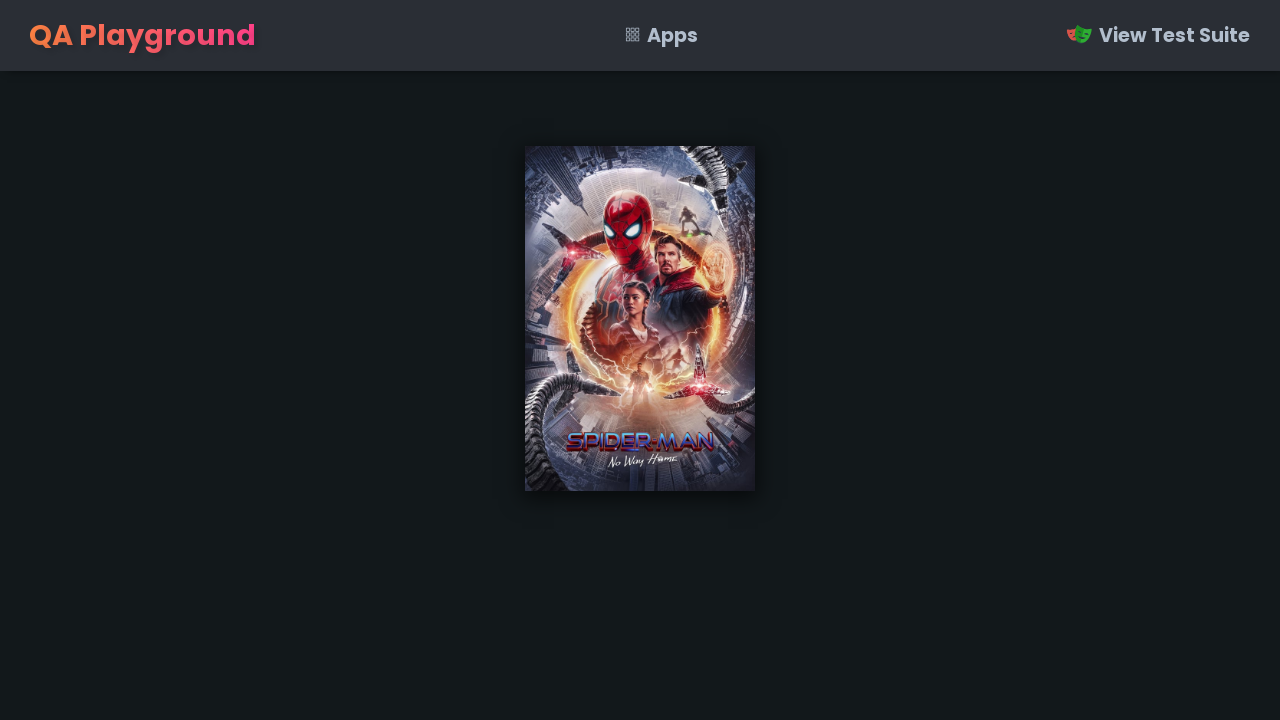

Hovered over the poster image at (640, 319) on .poster
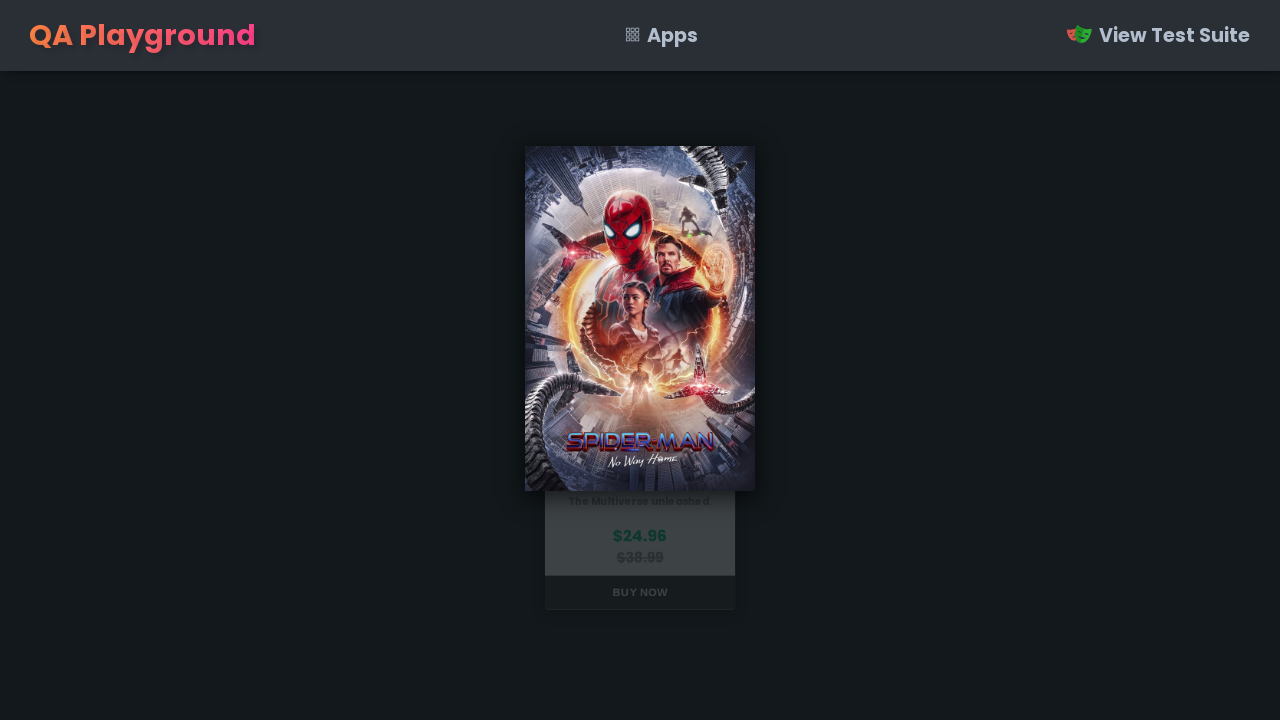

Hovered over the buy button at (640, 662) on .buy-btn
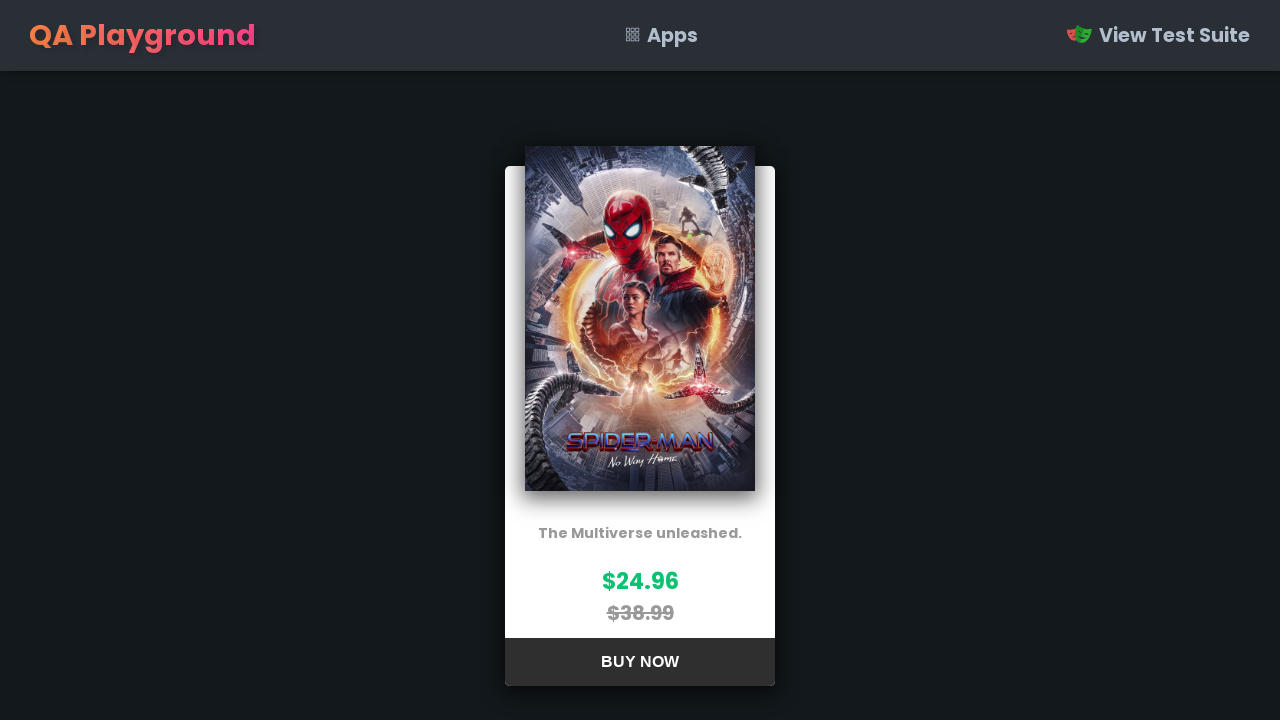

Clicked the buy button at (640, 662) on .buy-btn
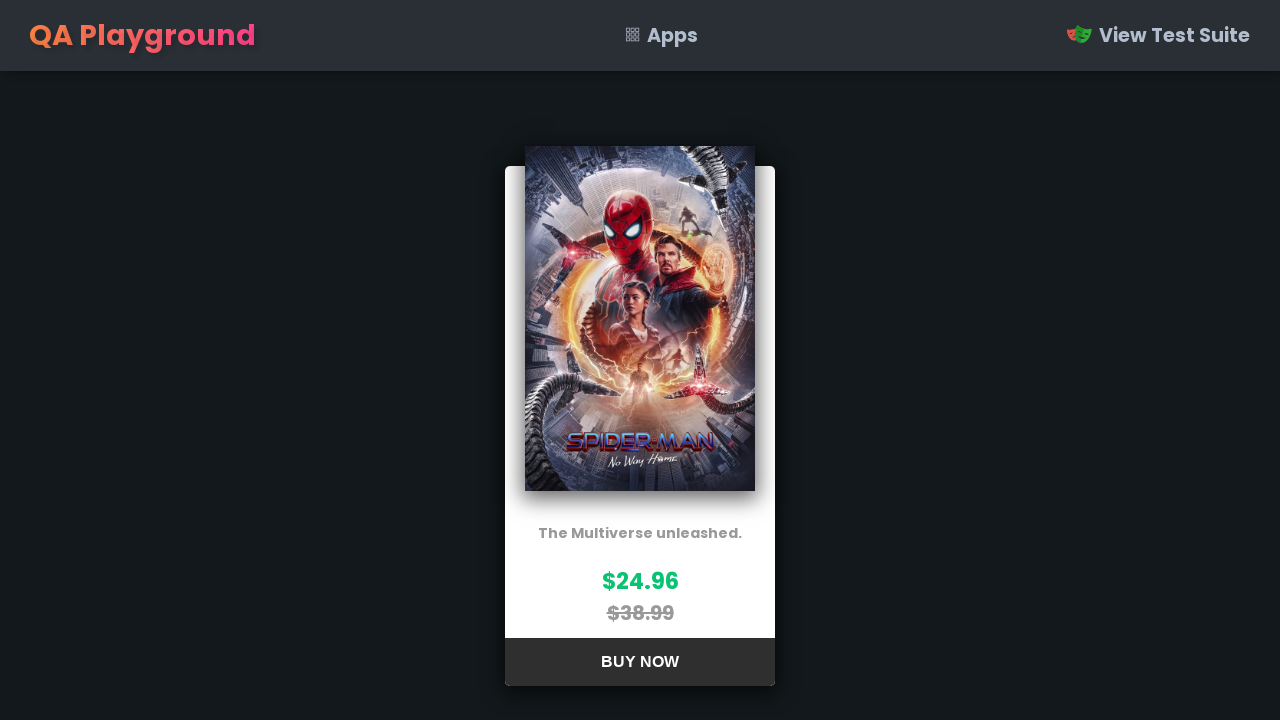

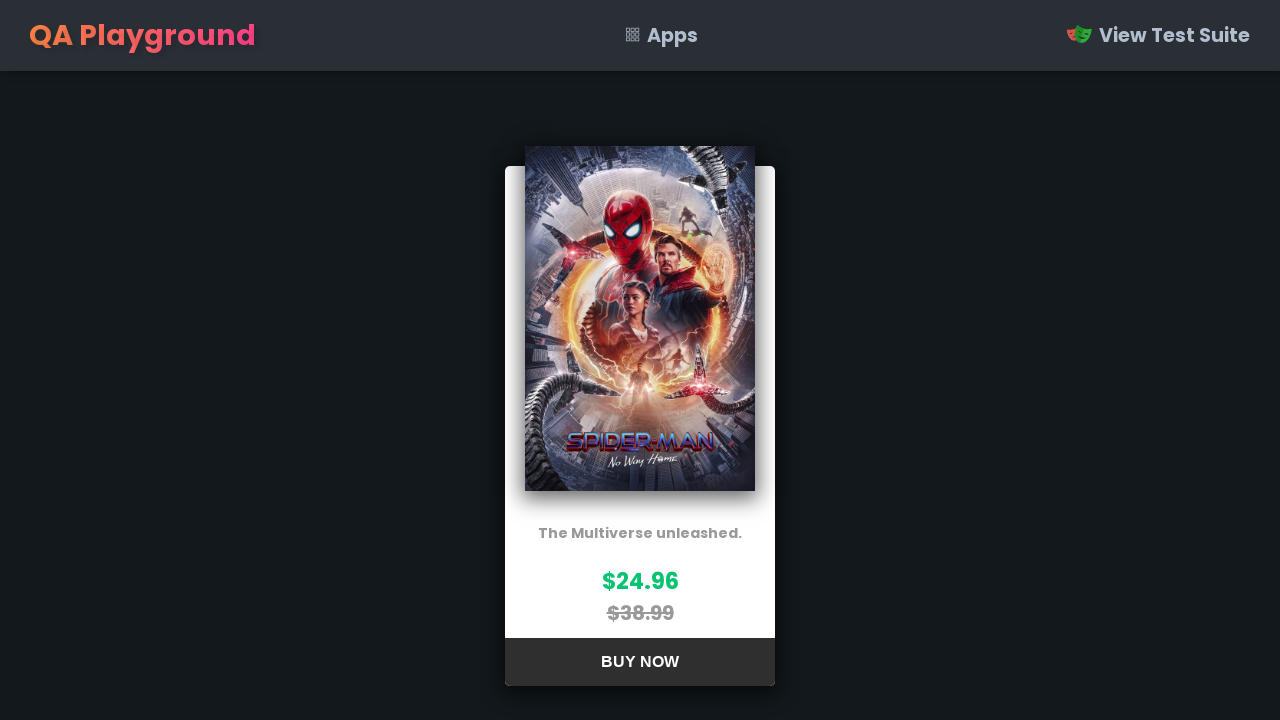